Tests a product configuration flow on a furniture/hardware website by selecting product options (FREEswing, Full Front), choosing material type, entering panel dimensions (height, width, thickness), and submitting the configuration form.

Starting URL: https://kesseboehmer.in

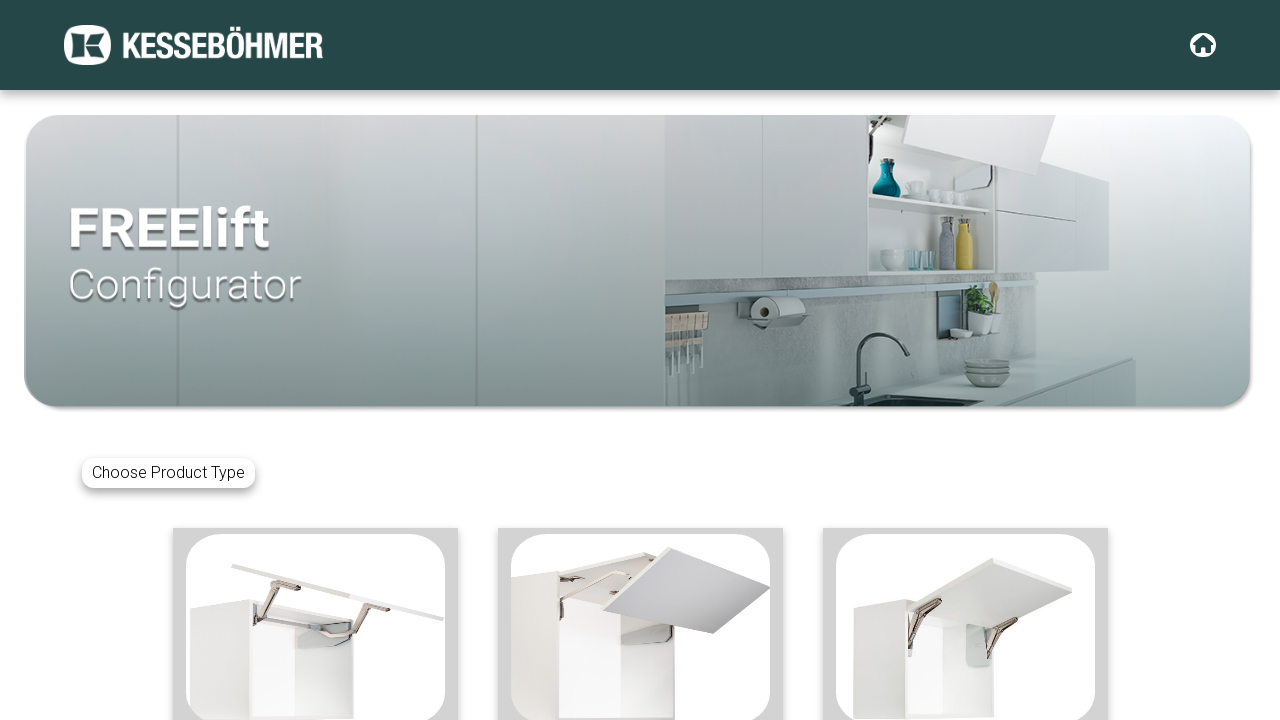

Waited 3 seconds for page to load
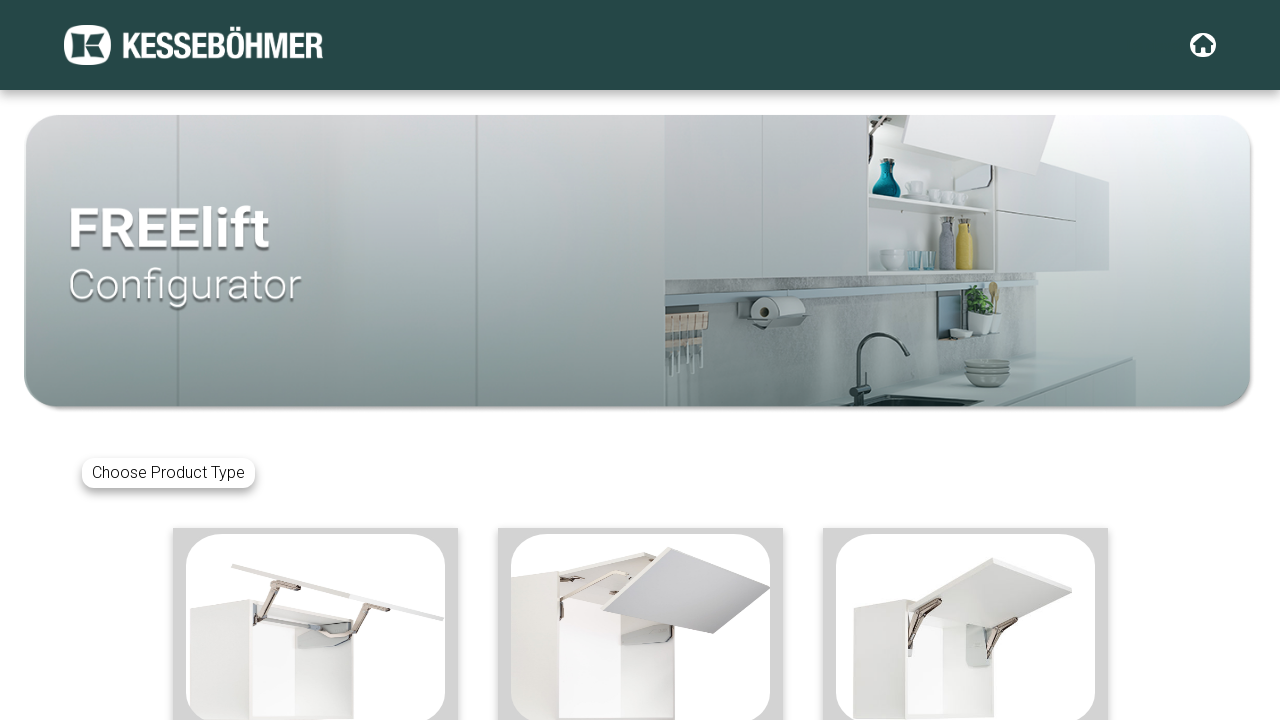

Located FREEswing product element
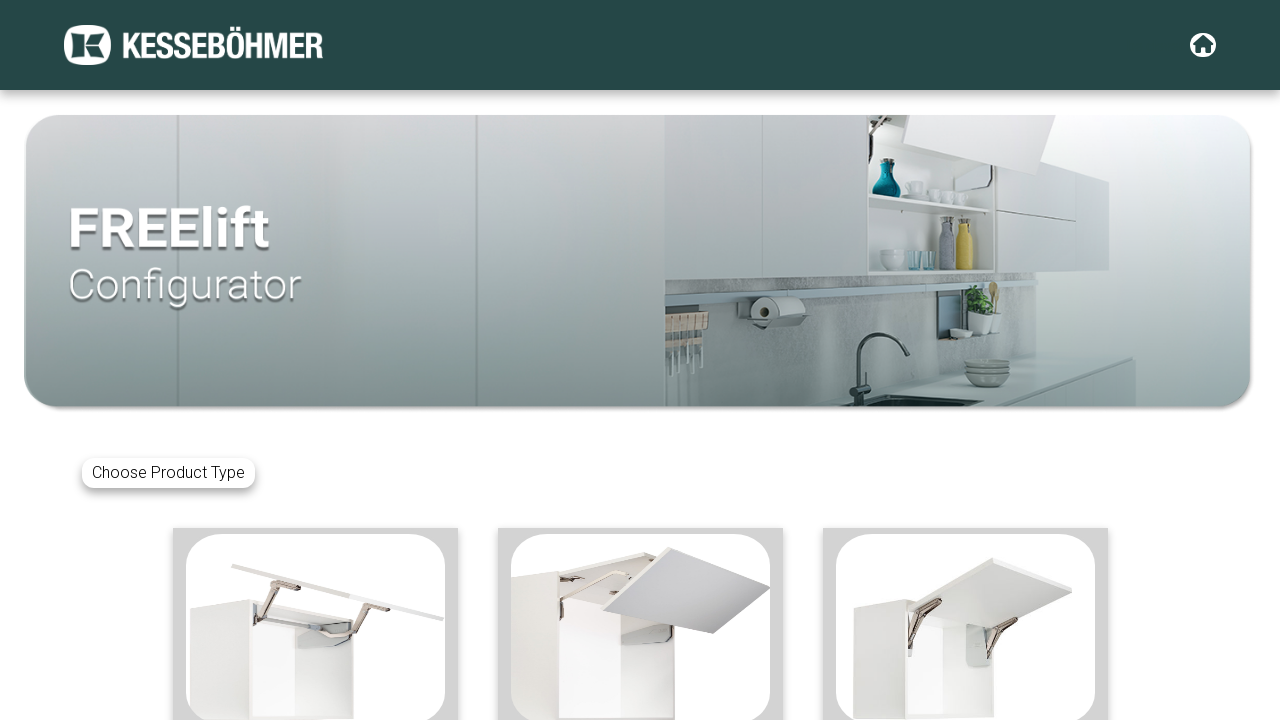

Scrolled FREEswing product into view
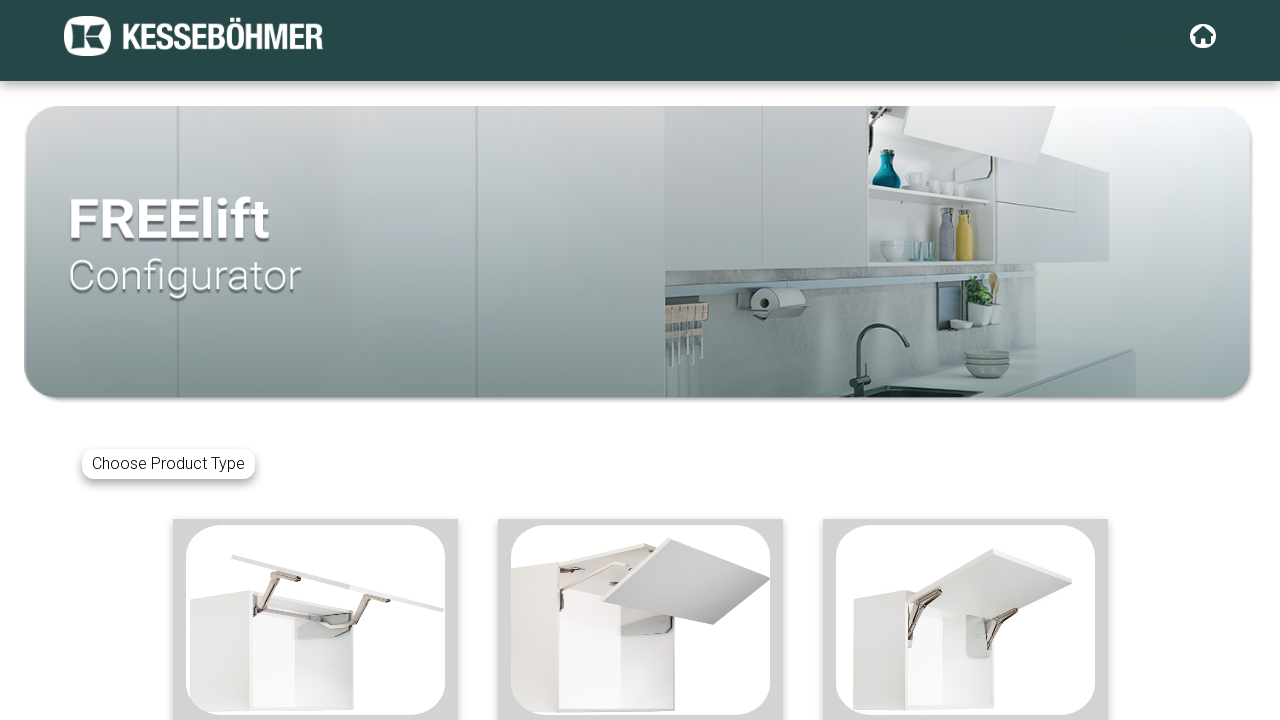

Clicked on FREEswing product at (315, 620) on xpath=/html/body/app-root/app-product/div[2]/div/div[1]/img
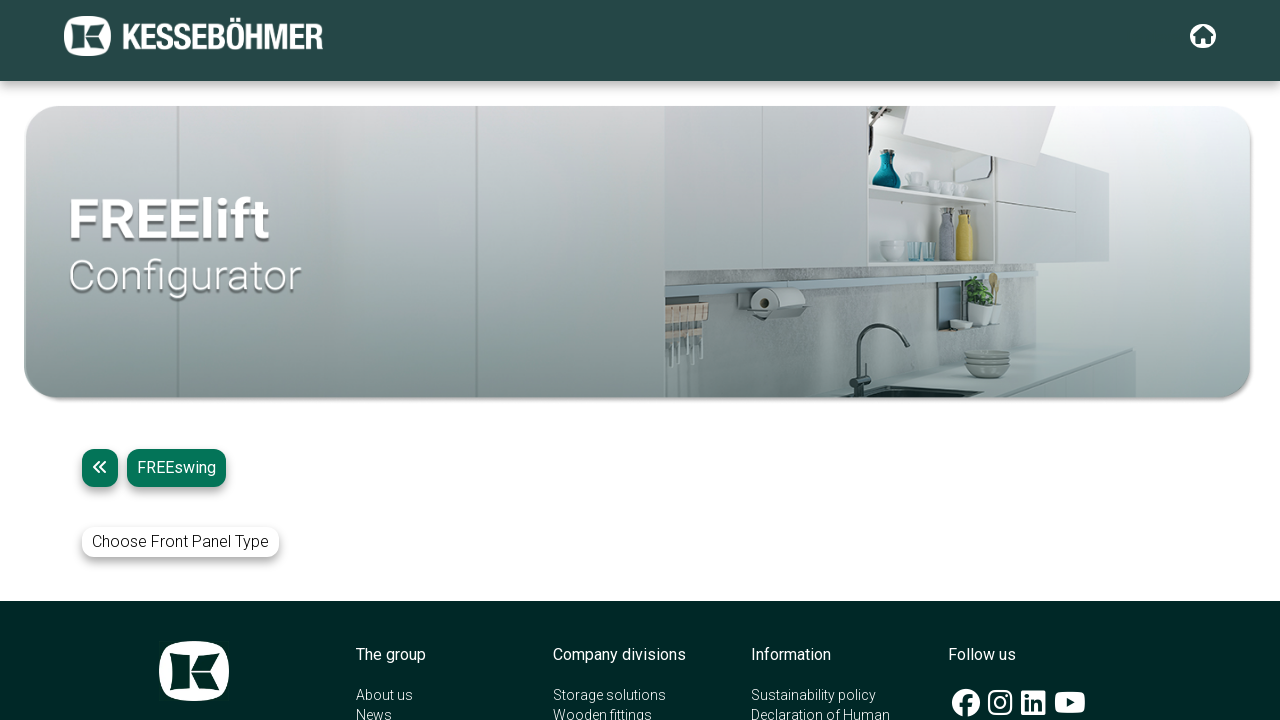

Waited 3 seconds for product to load
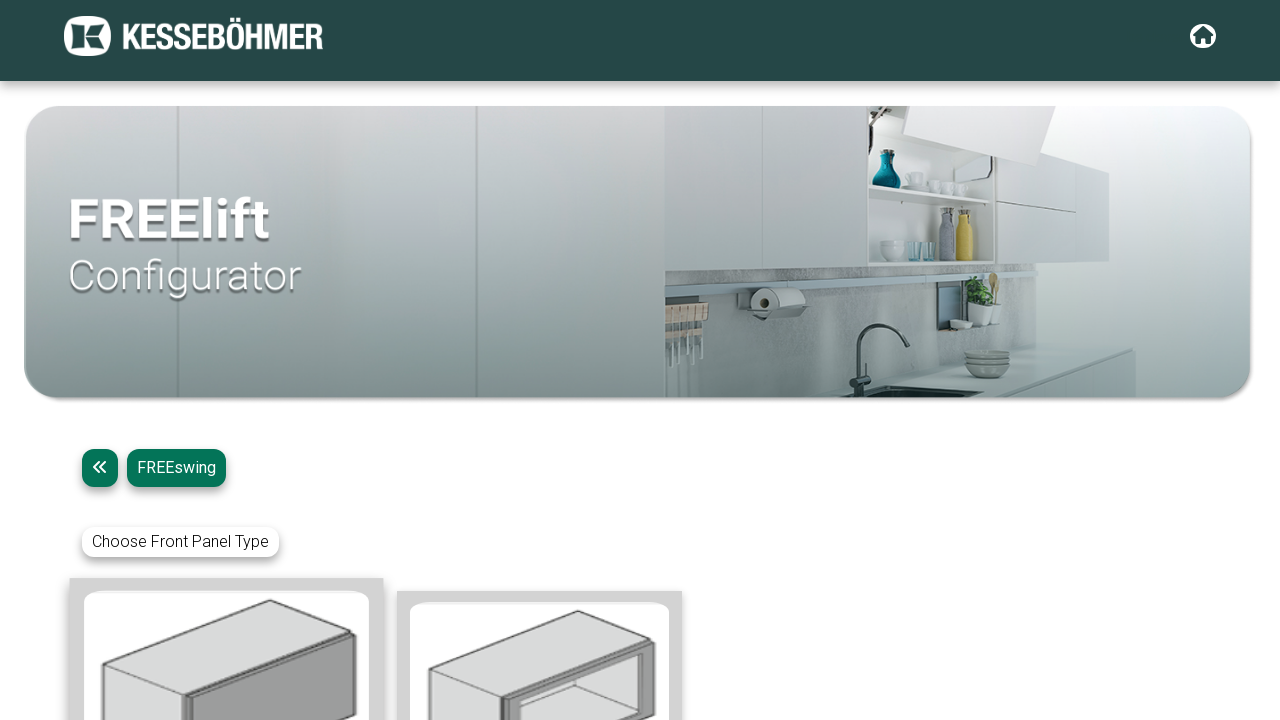

Located Full Front option element
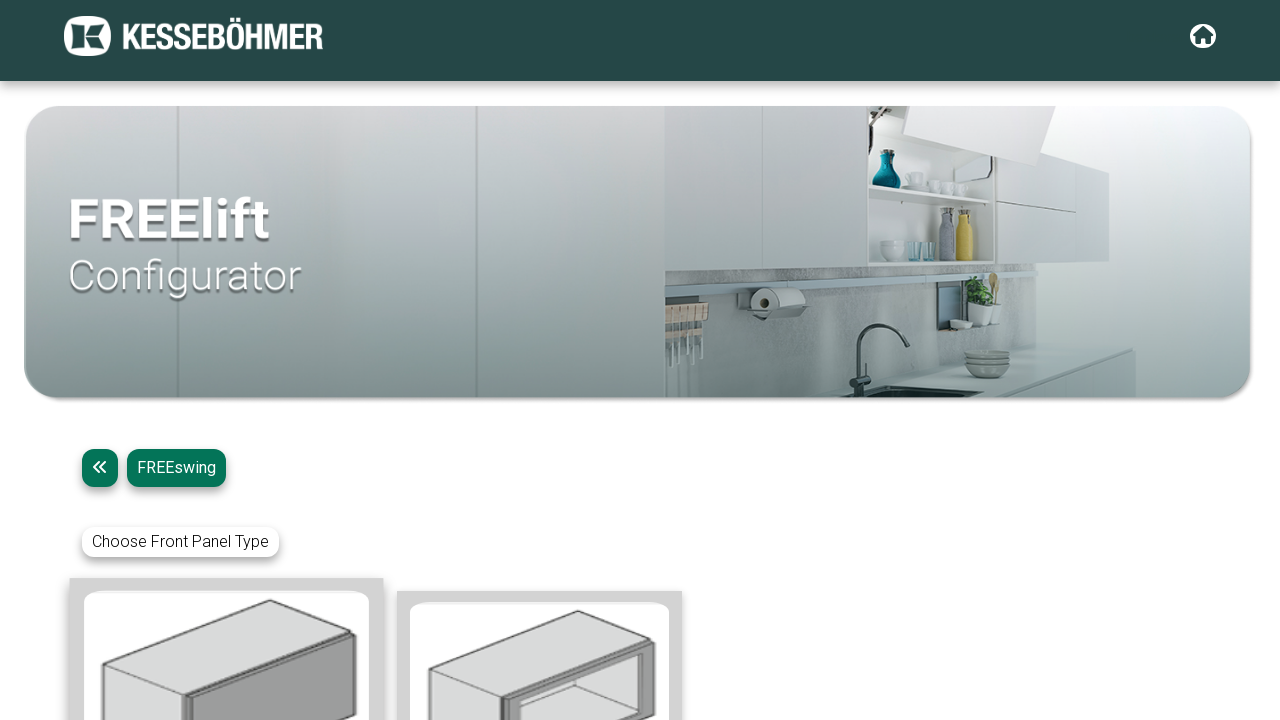

Scrolled Full Front option into view
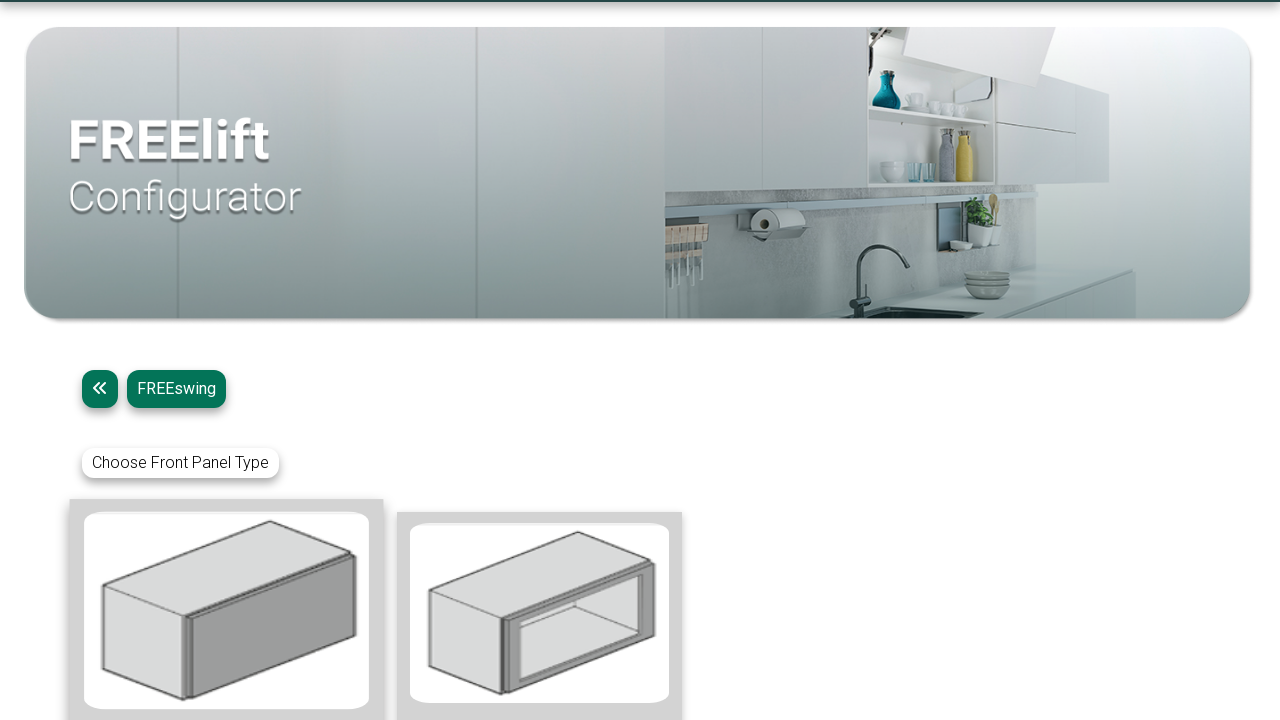

Clicked on Full Front option at (226, 610) on xpath=/html/body/app-root/app-product/div[2]/div[3]/div[1]/img
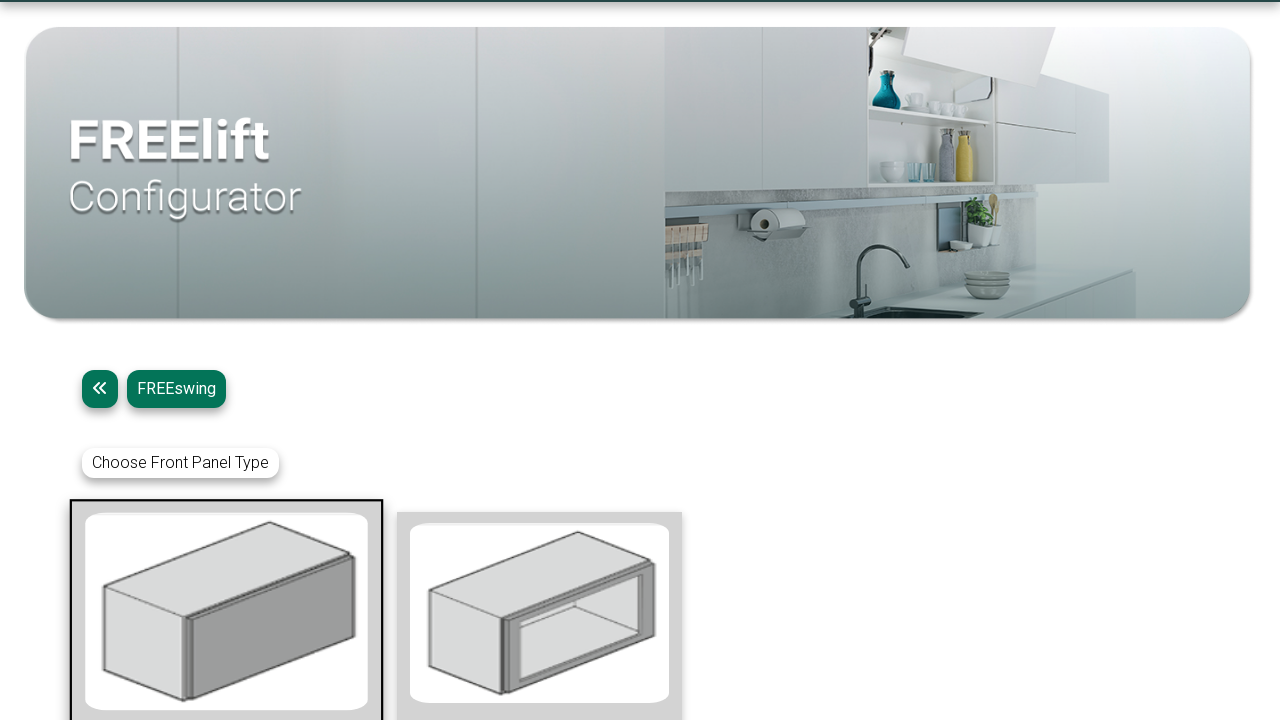

Located material type dropdown
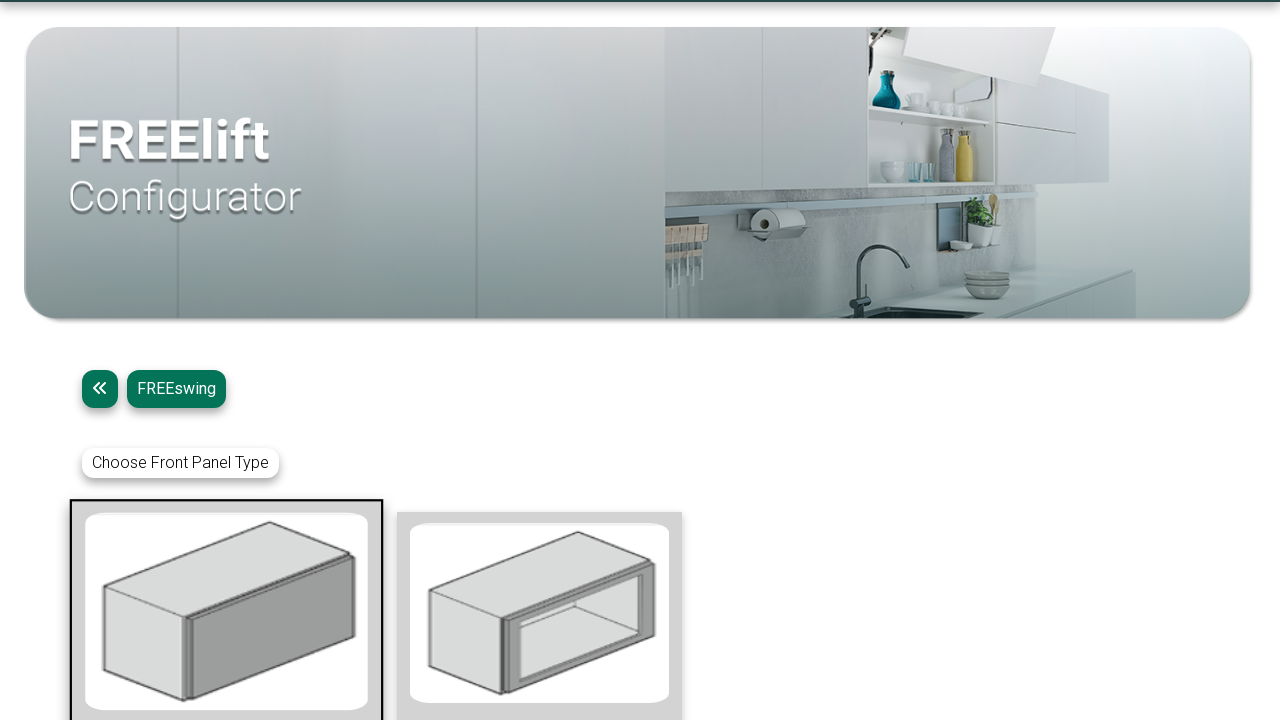

Selected MDF/HDF material type from dropdown on xpath=/html/body/app-root/app-product/div[3]/div[1]/div/select
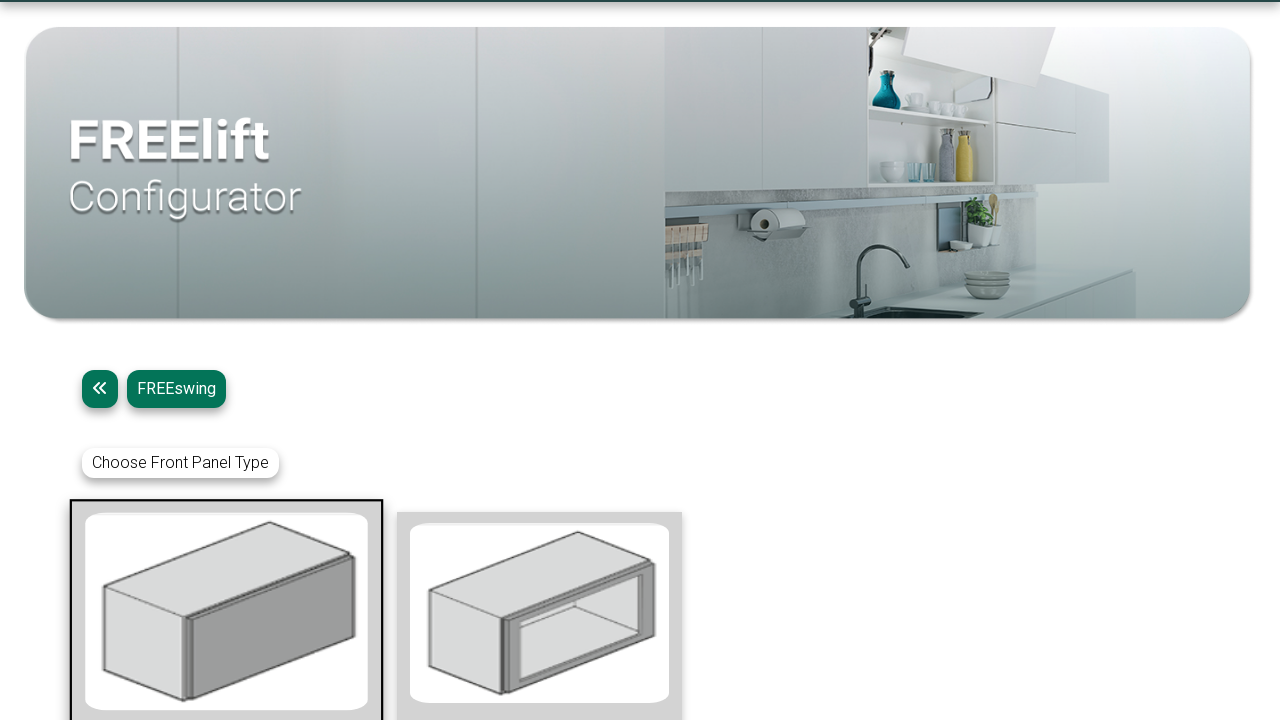

Waited 5 seconds for material selection to process
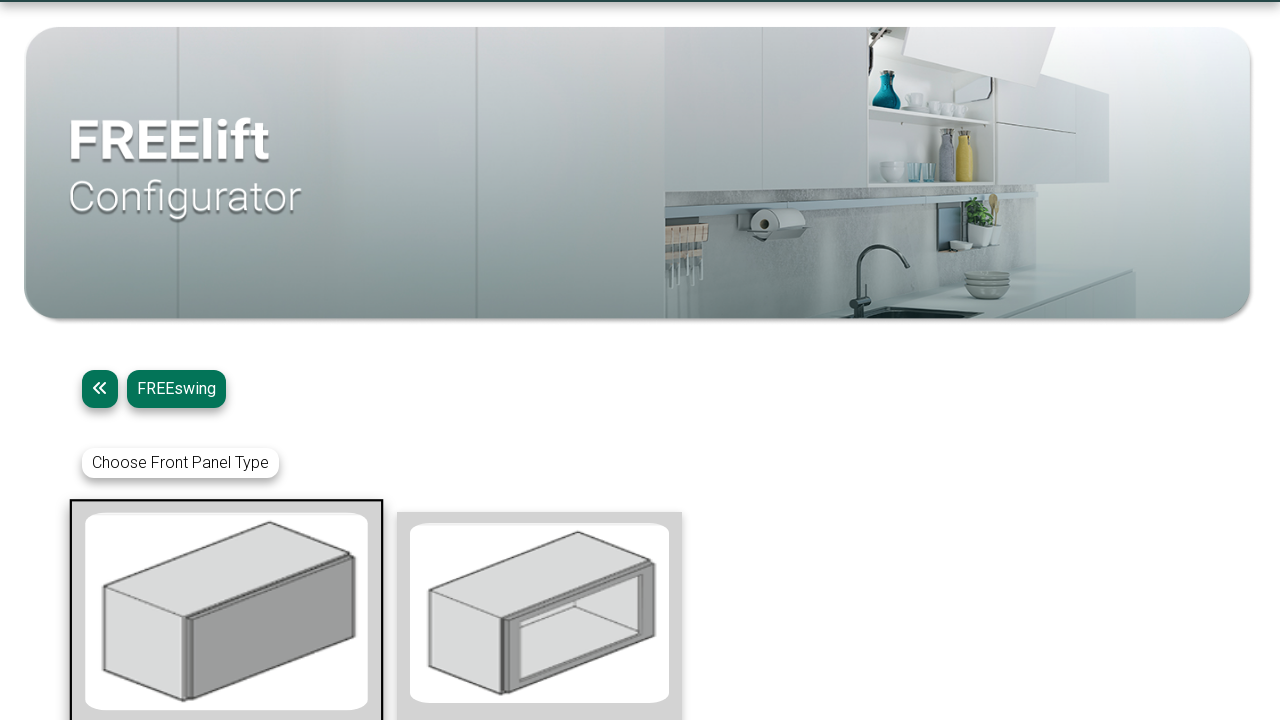

Scrolled down 400 pixels to reveal panel dimension inputs
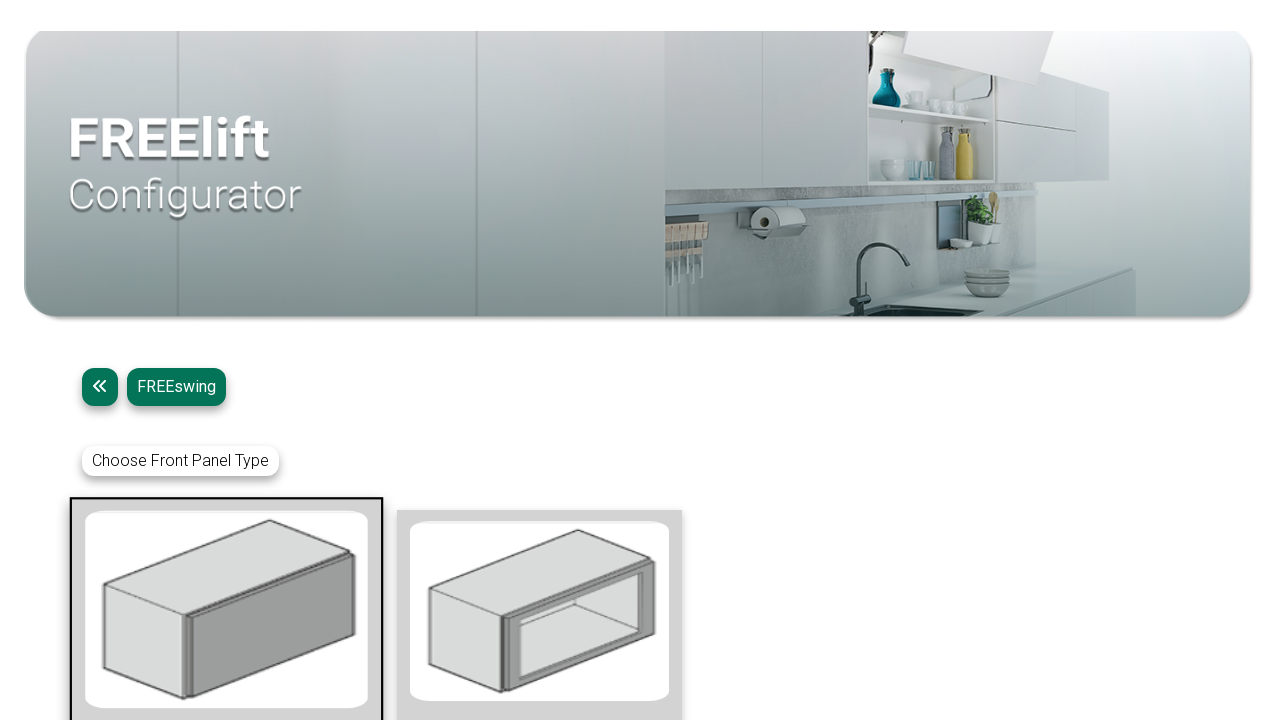

Waited 3 seconds after scrolling
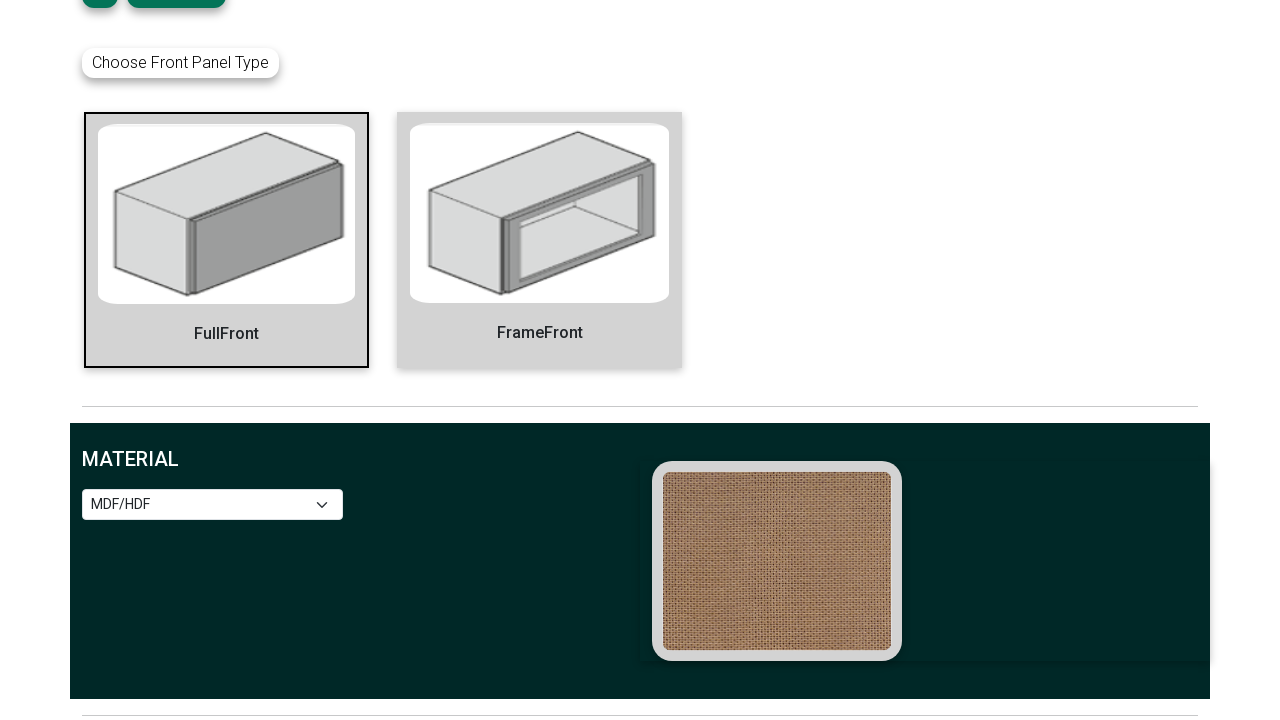

Located front panel height input field
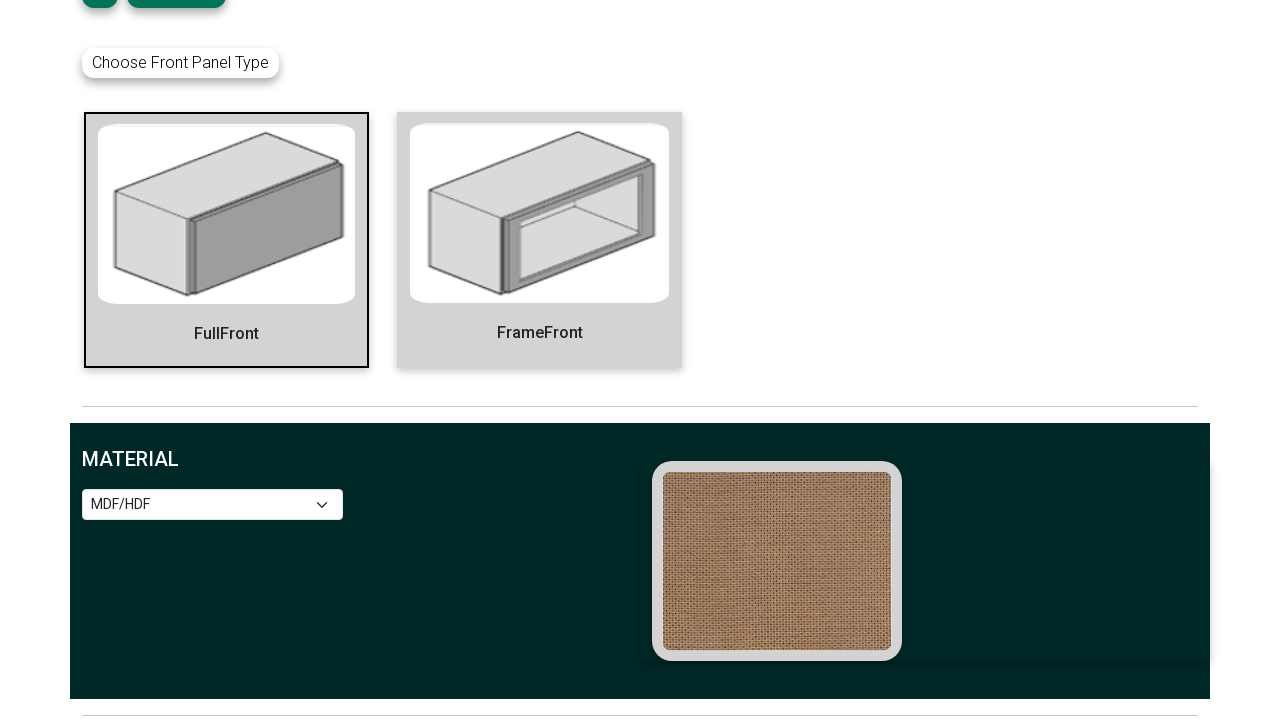

Entered height value of 520 mm on input[formcontrolname='frontPanelHeight']
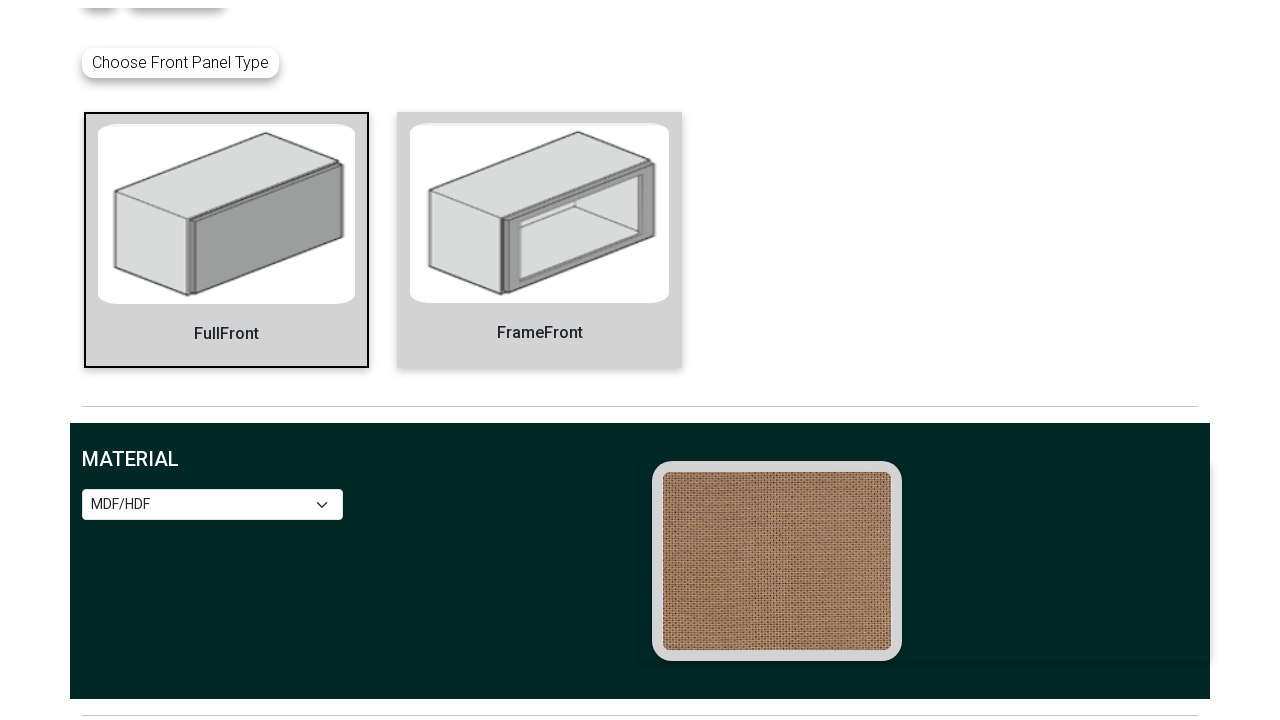

Pressed Enter to confirm height value on input[formcontrolname='frontPanelHeight']
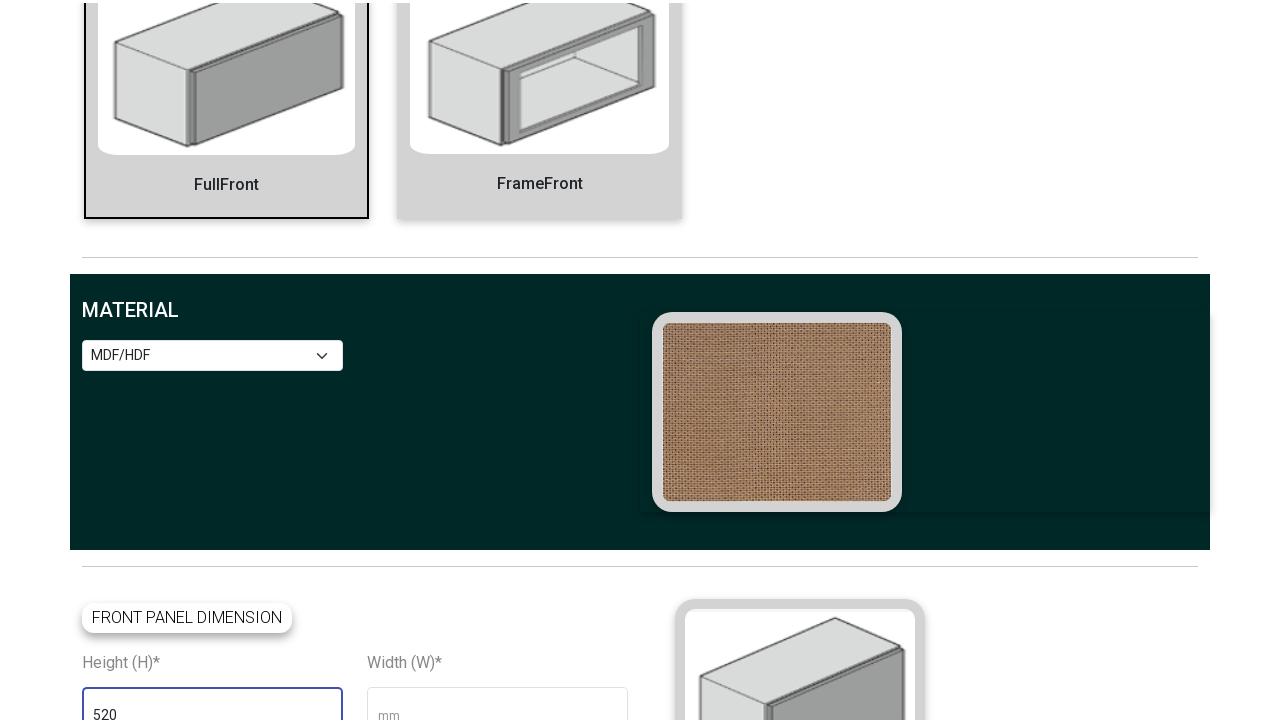

Waited 2 seconds after entering height
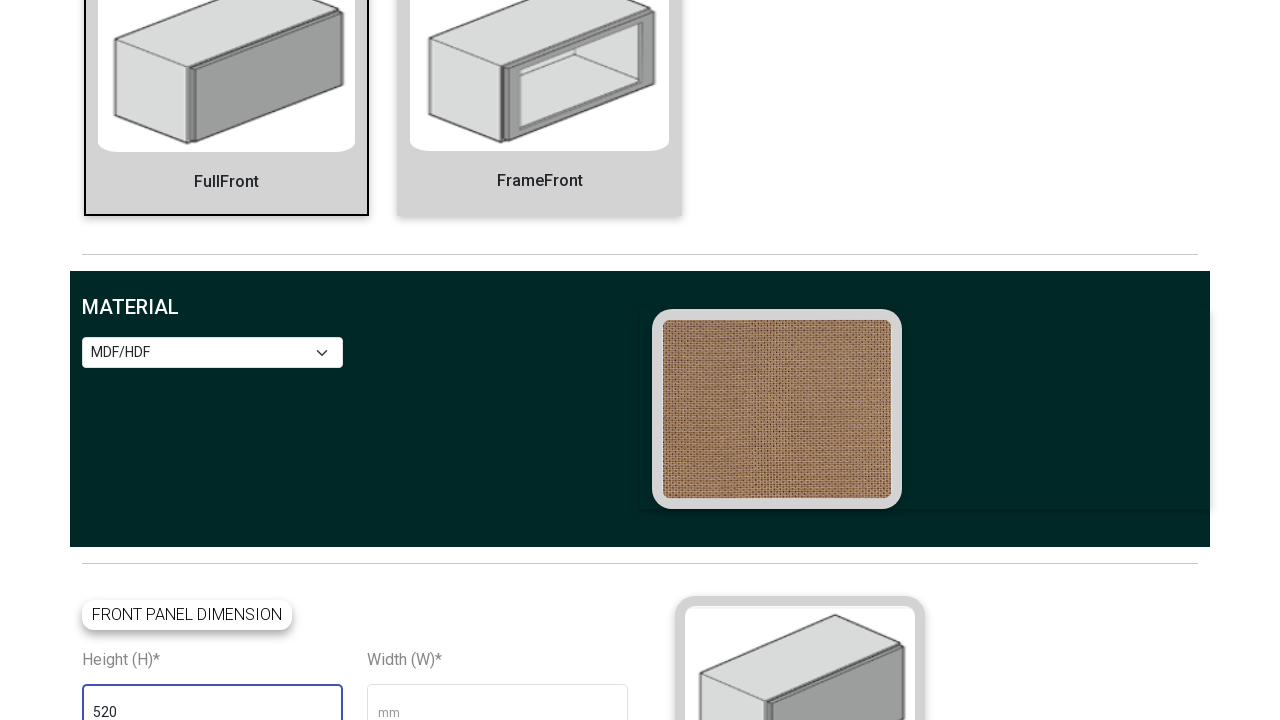

Located front panel width input field
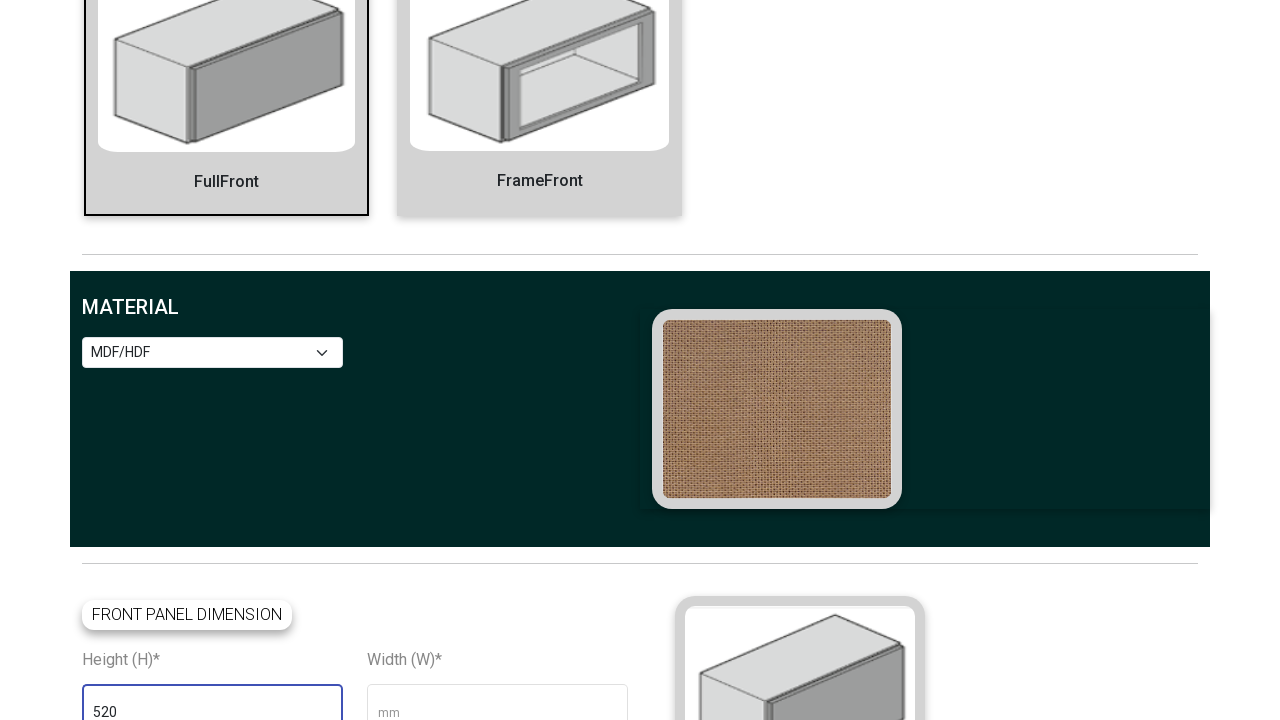

Entered width value of 400 mm on input[formcontrolname='frontPanelWidth']
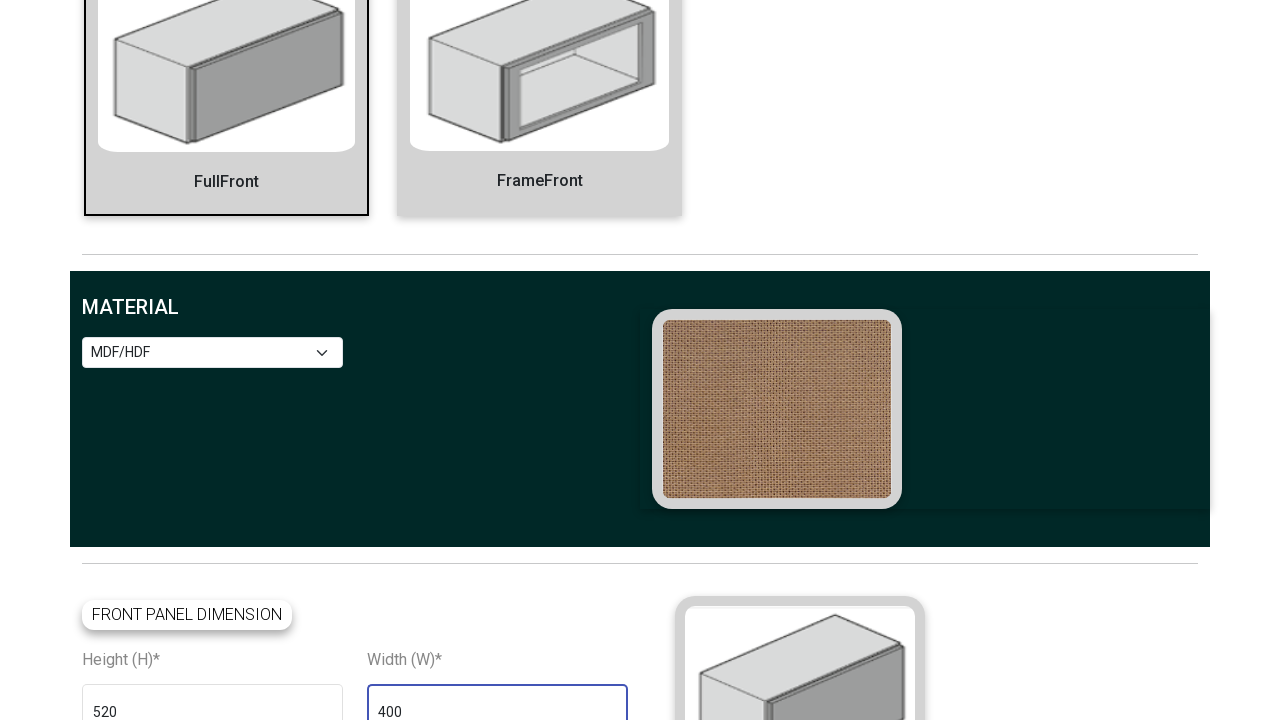

Pressed Enter to confirm width value on input[formcontrolname='frontPanelWidth']
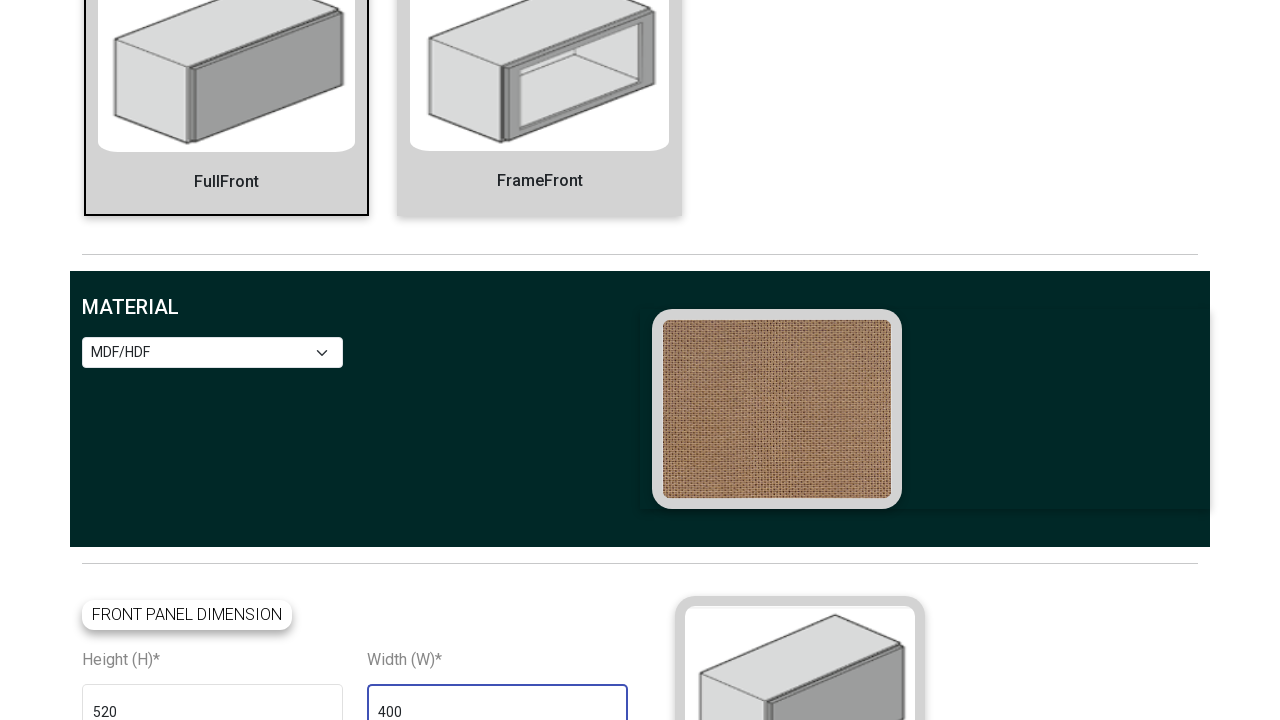

Waited 2 seconds after entering width
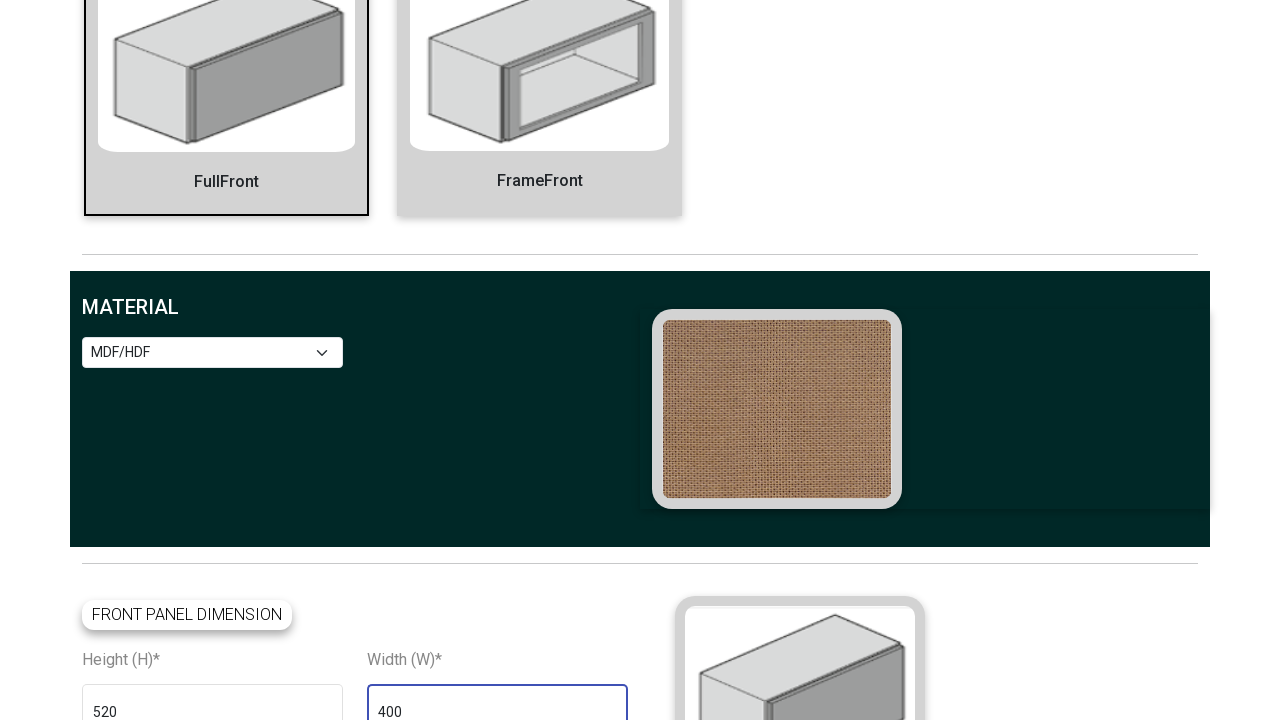

Located front panel thickness input field
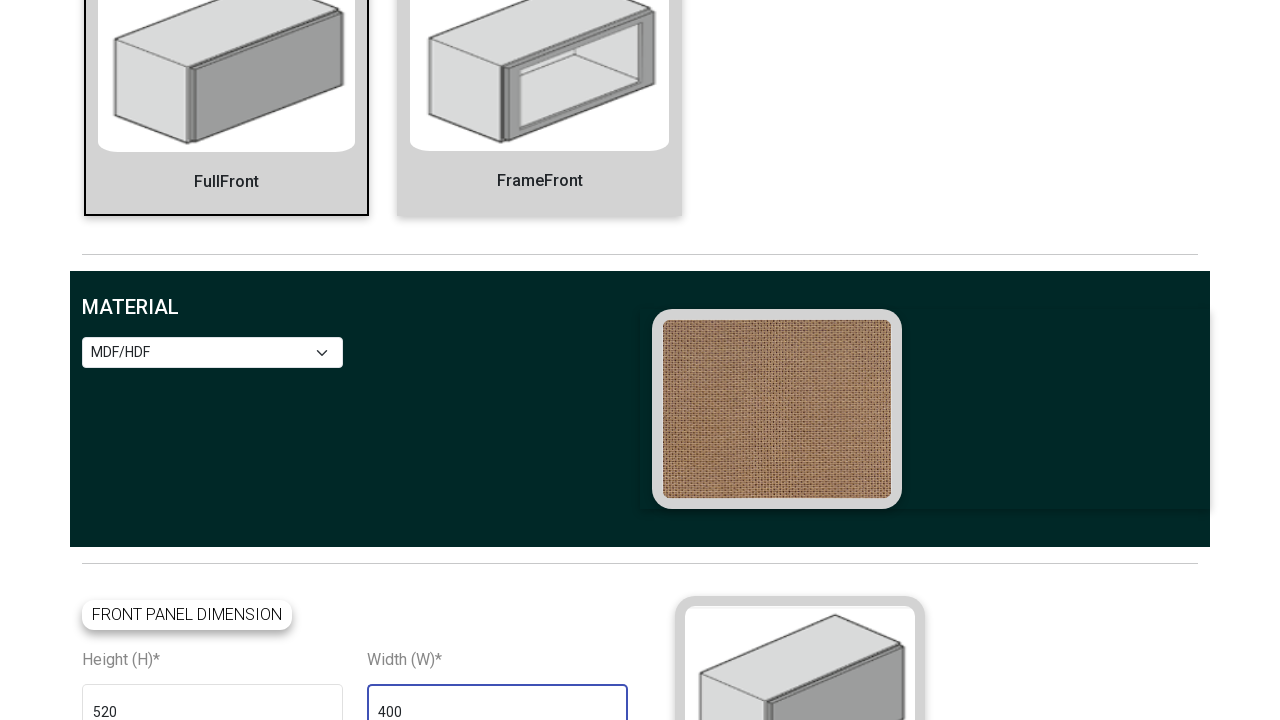

Entered thickness value of 21 mm on input[formcontrolname='frontPanelThickness']
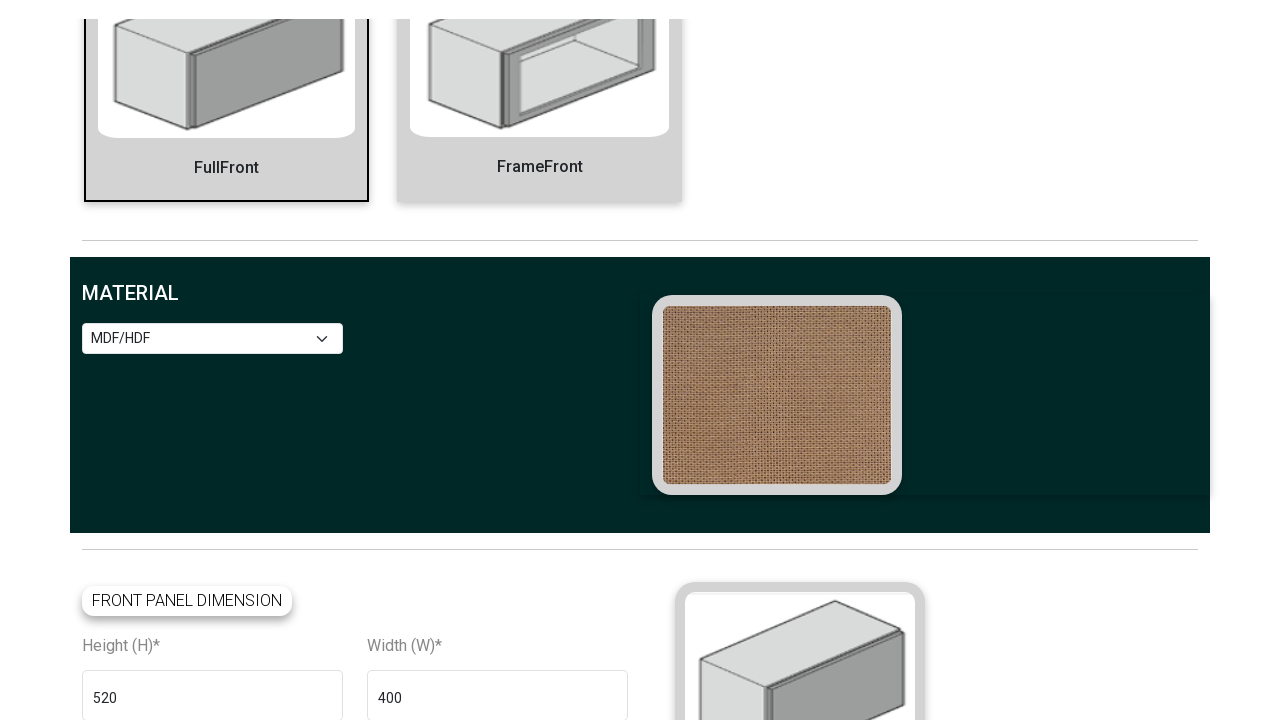

Pressed Enter to confirm thickness value on input[formcontrolname='frontPanelThickness']
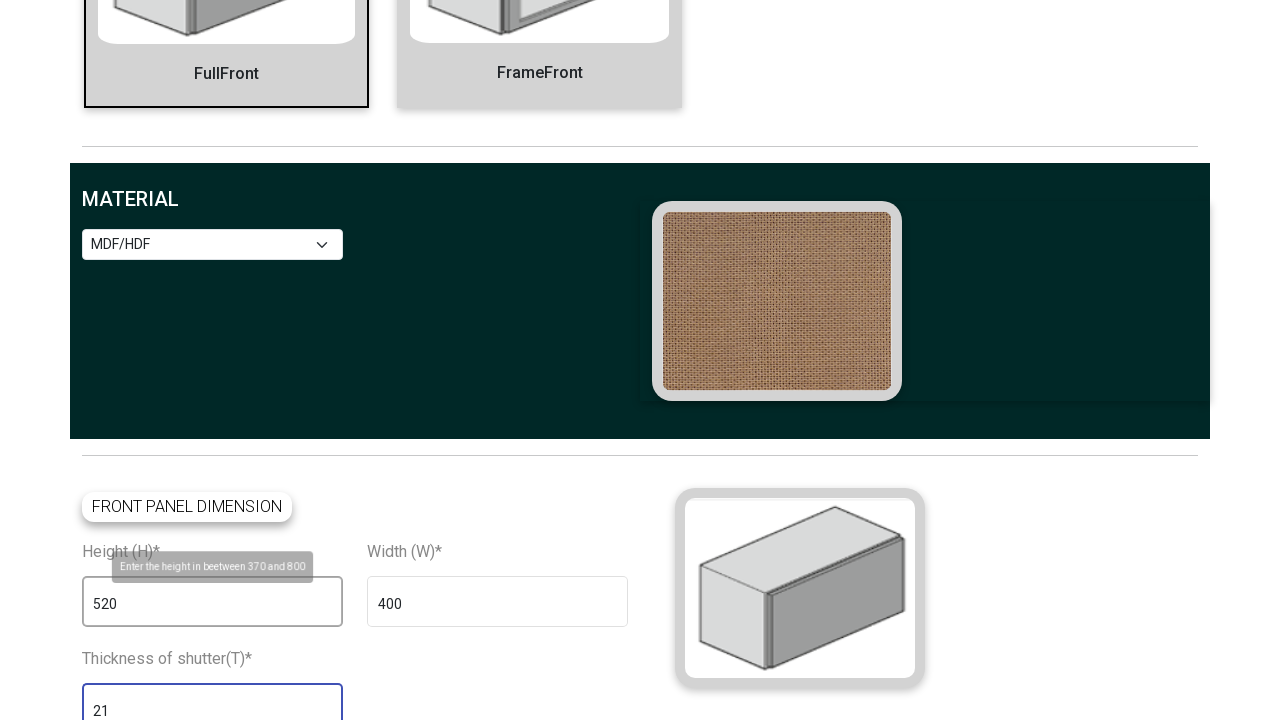

Located submit button
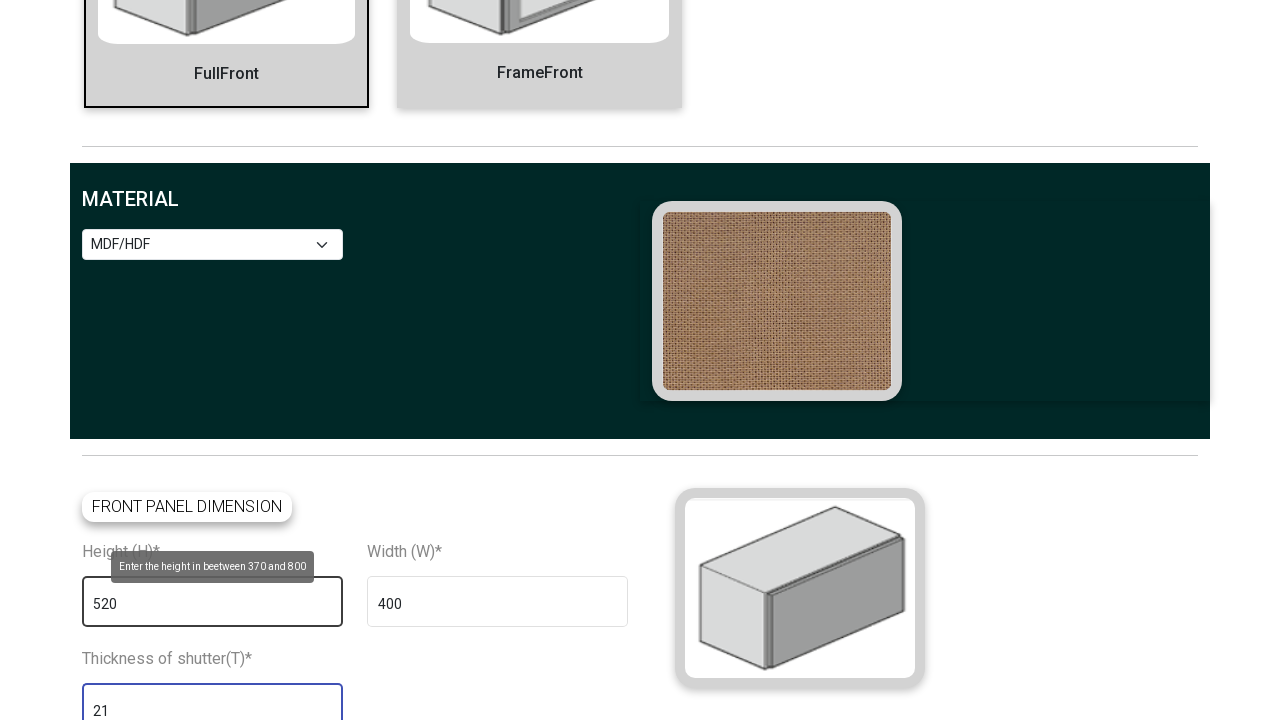

Scrolled submit button into view
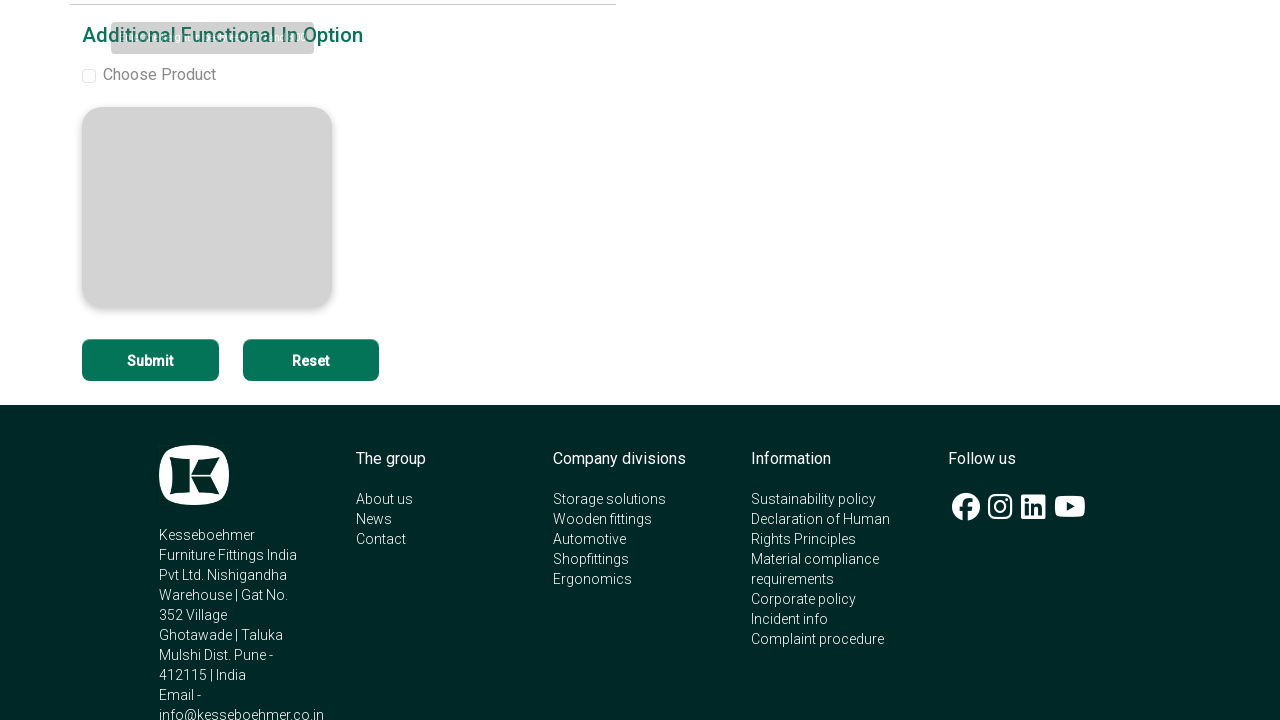

Clicked submit button to complete product configuration at (150, 360) on xpath=/html/body/app-root/app-product/div[3]/div[2]/div[1]/form/div[2]/button[1]
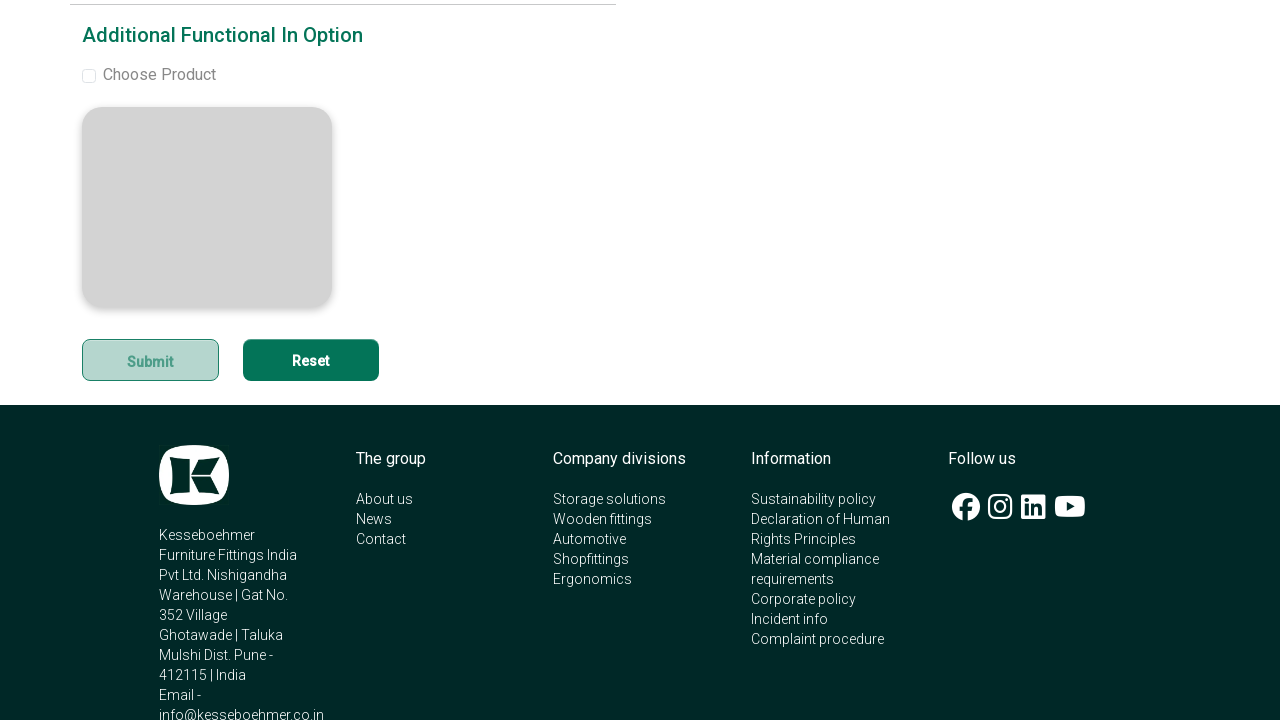

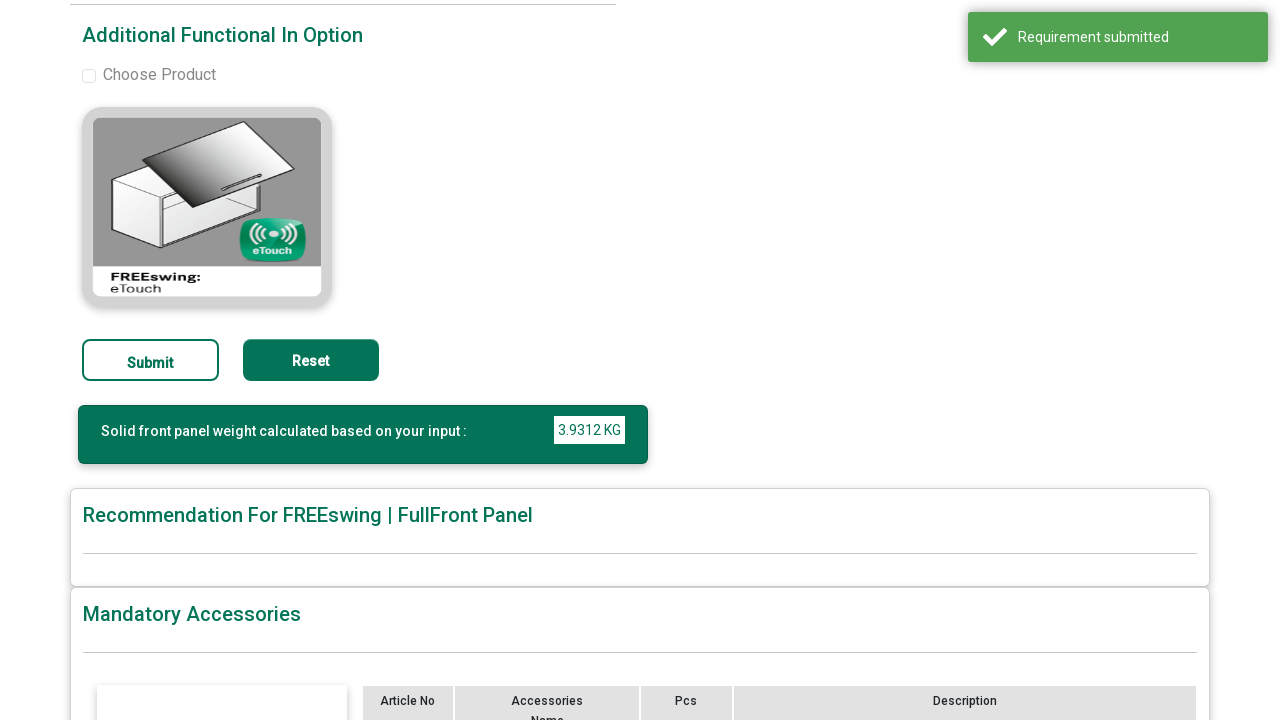